Tests product search and add-to-cart functionality by searching for products starting with 'c' and adding a specific carrot product to cart

Starting URL: https://rahulshettyacademy.com/seleniumPractise/#/

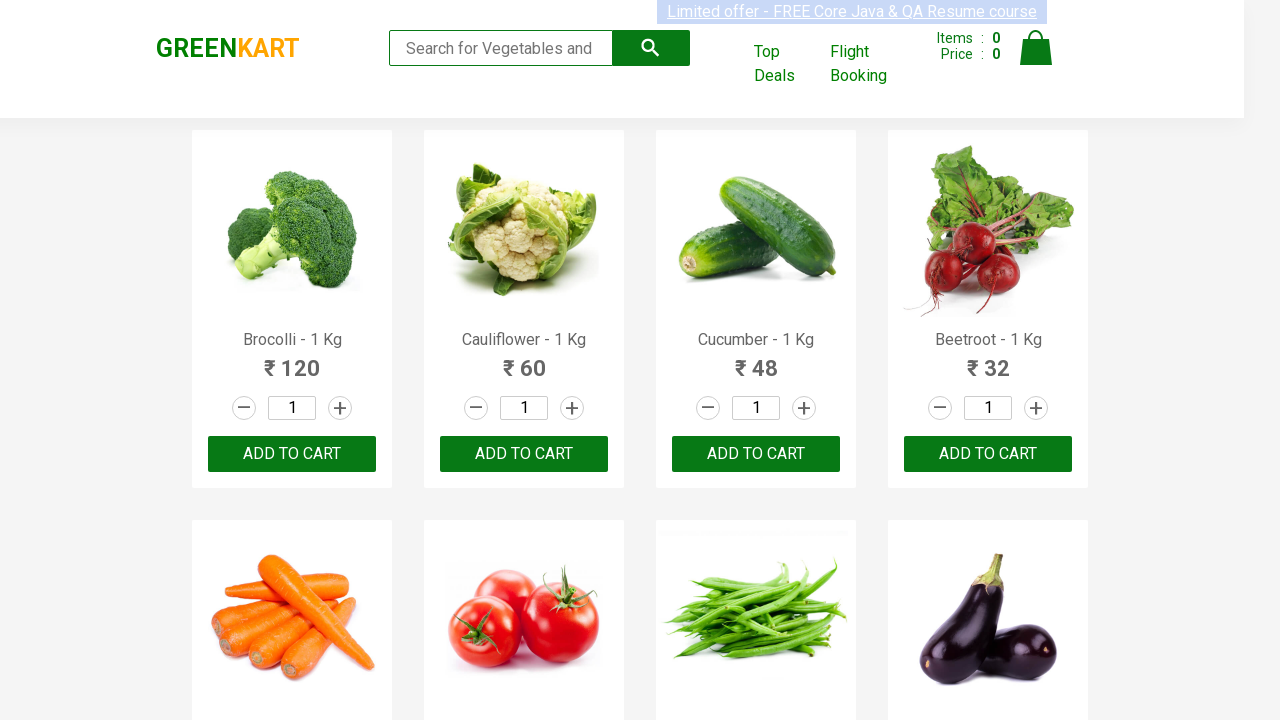

Filled search field with 'c' to search for products on .search-keyword
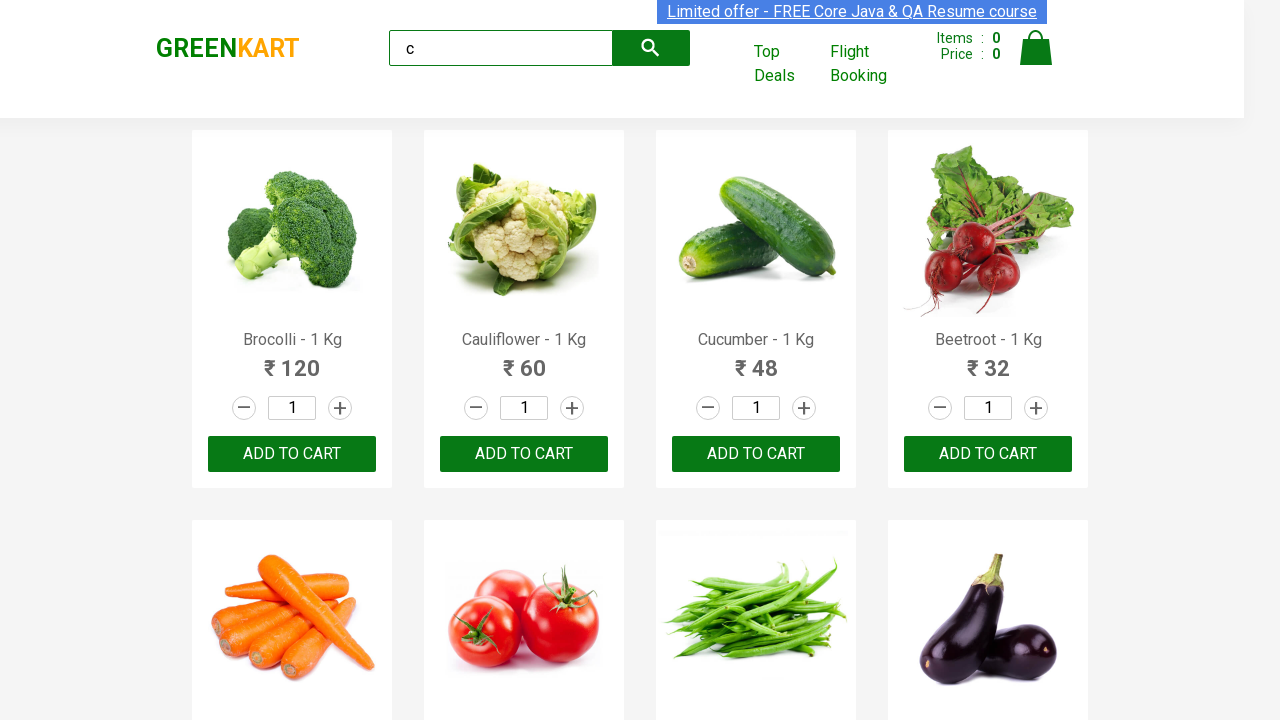

Waited for products to be visible in search results
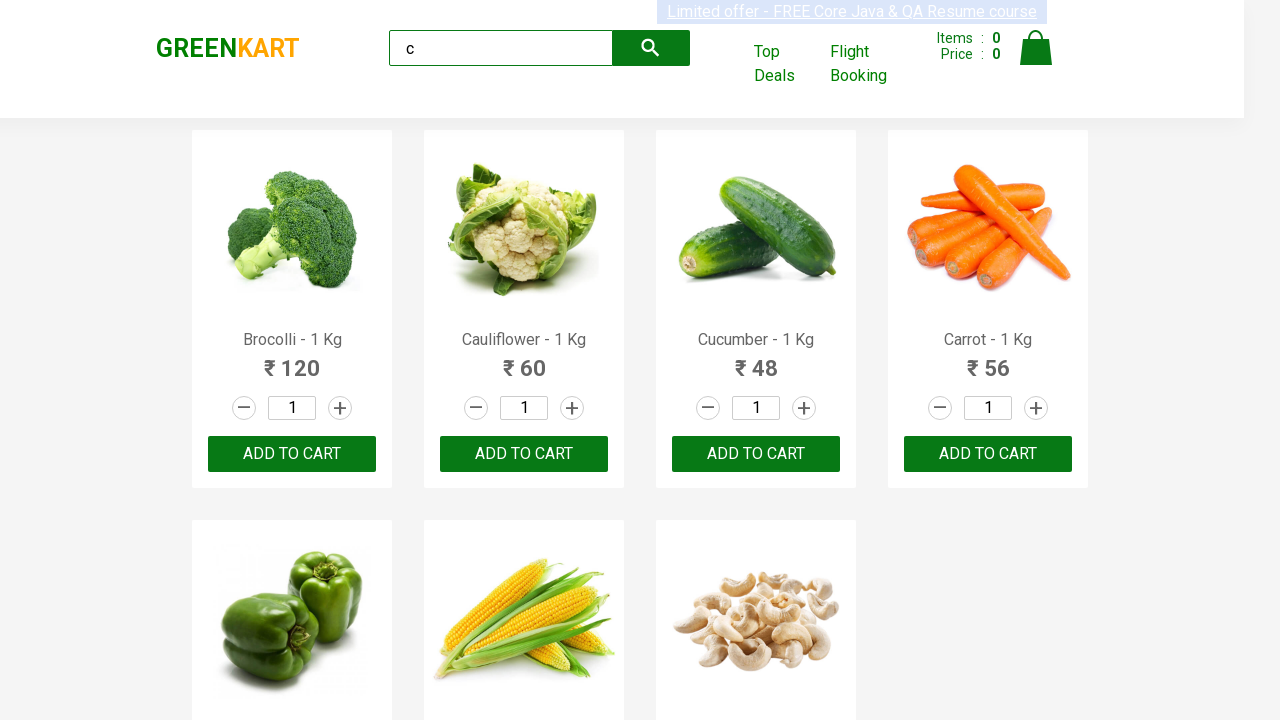

Retrieved list of visible products
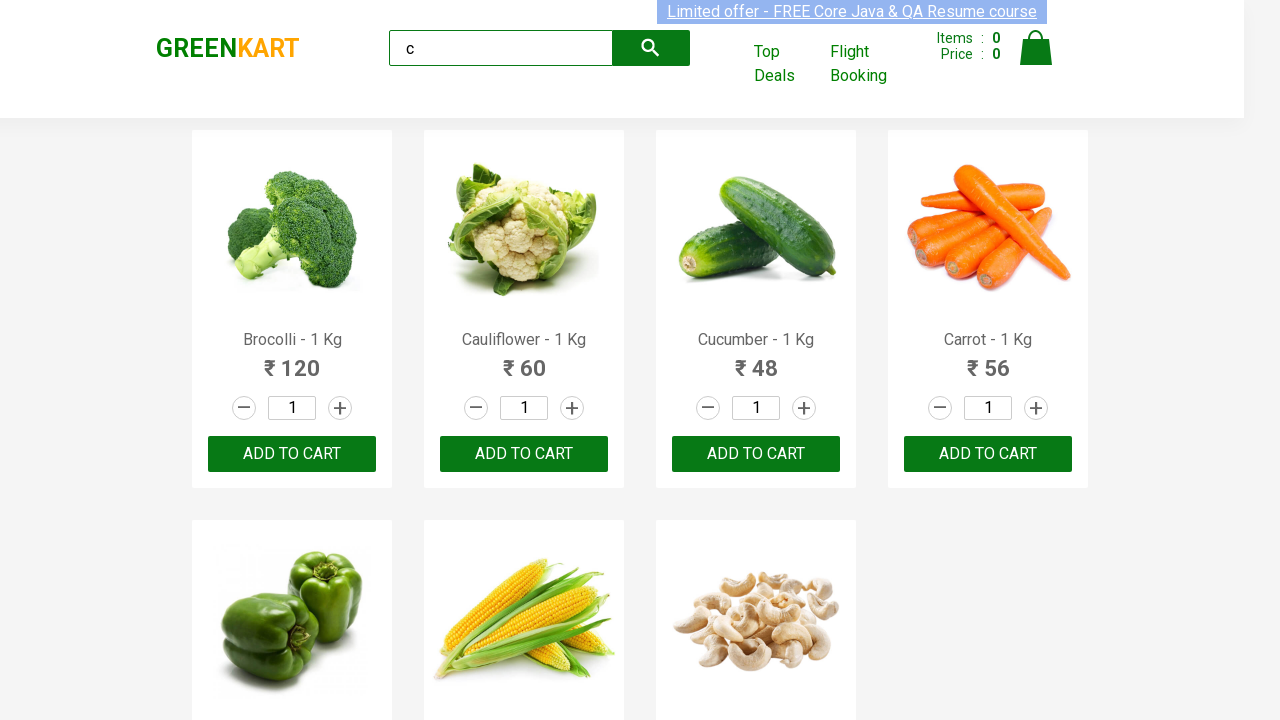

Checked product name: Brocolli - 1 Kg
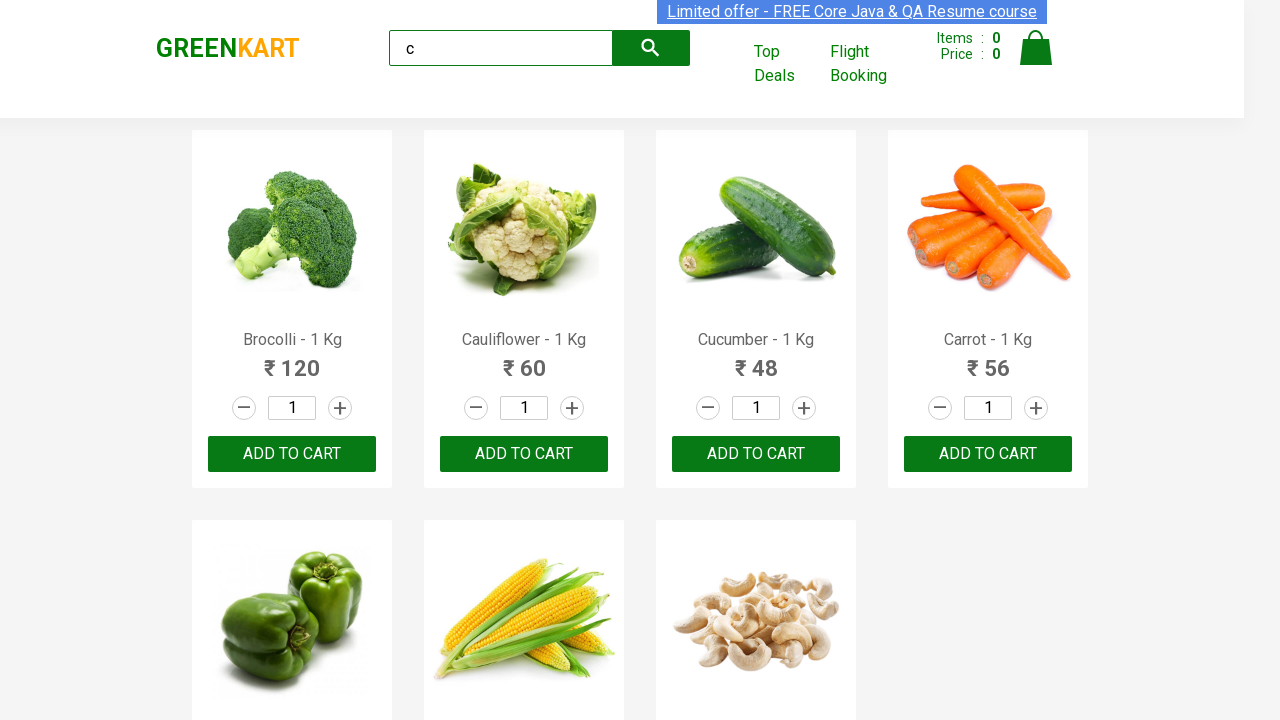

Checked product name: Cauliflower - 1 Kg
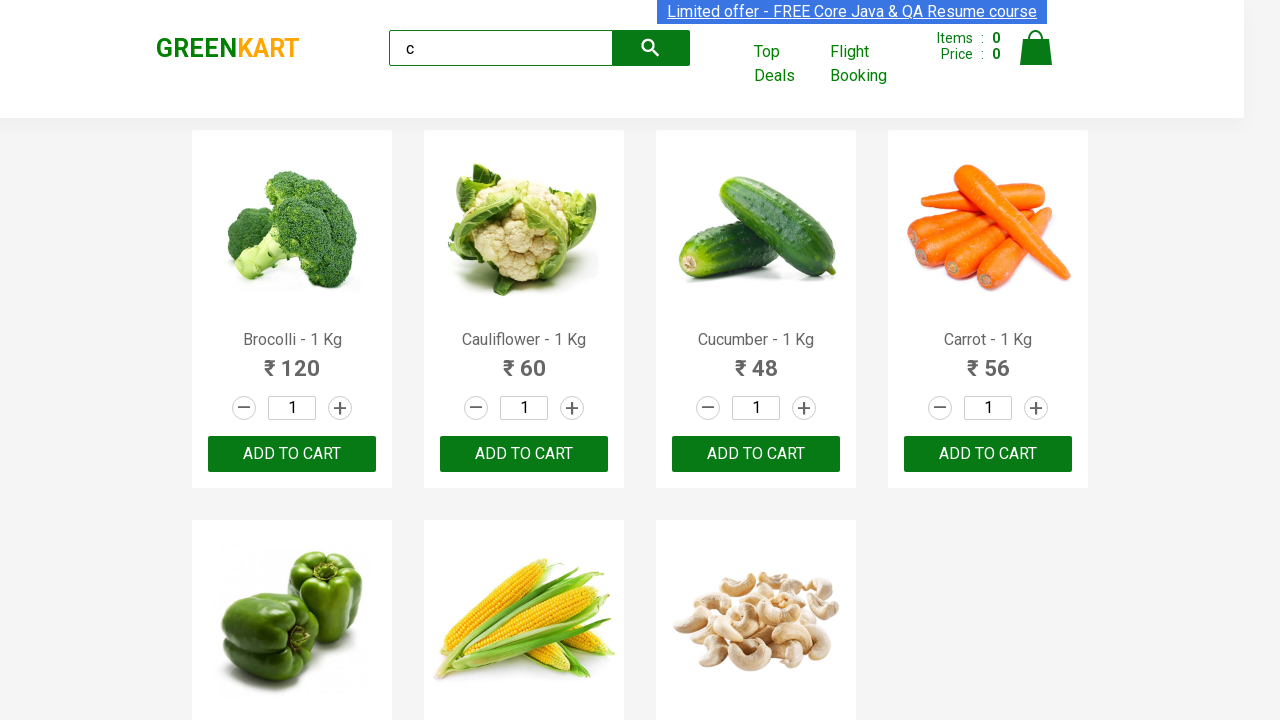

Checked product name: Cucumber - 1 Kg
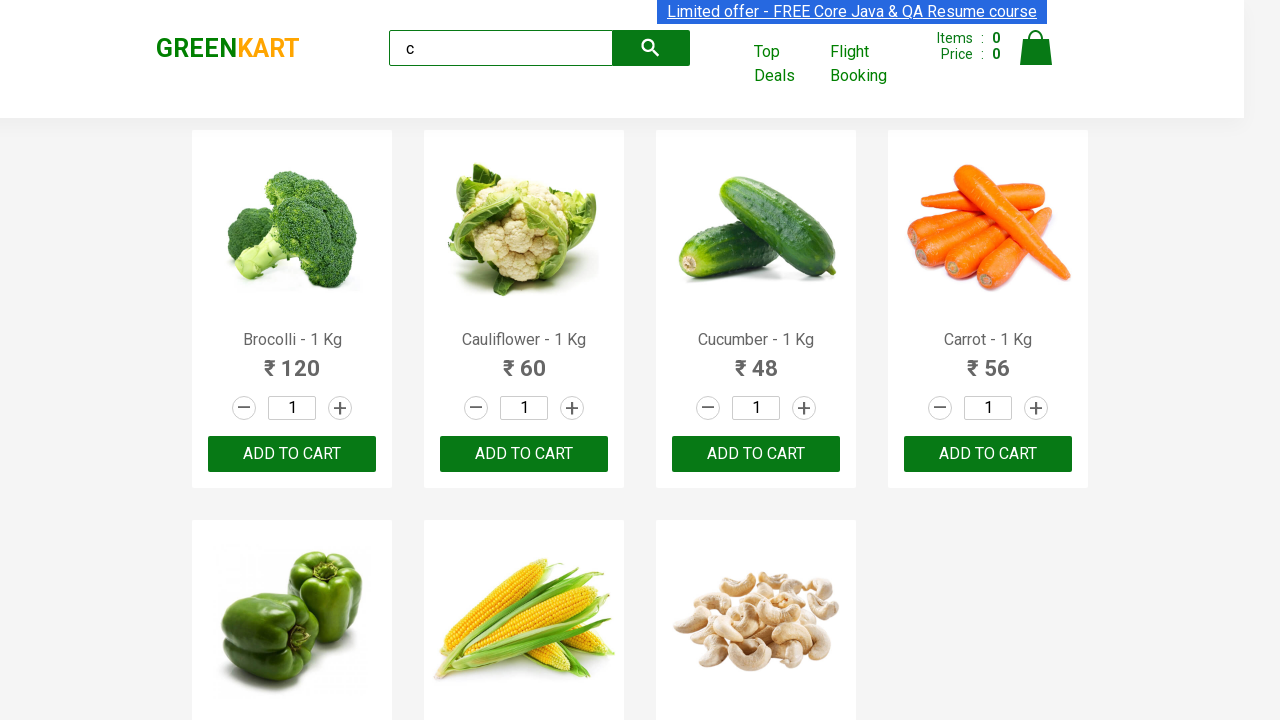

Checked product name: Carrot - 1 Kg
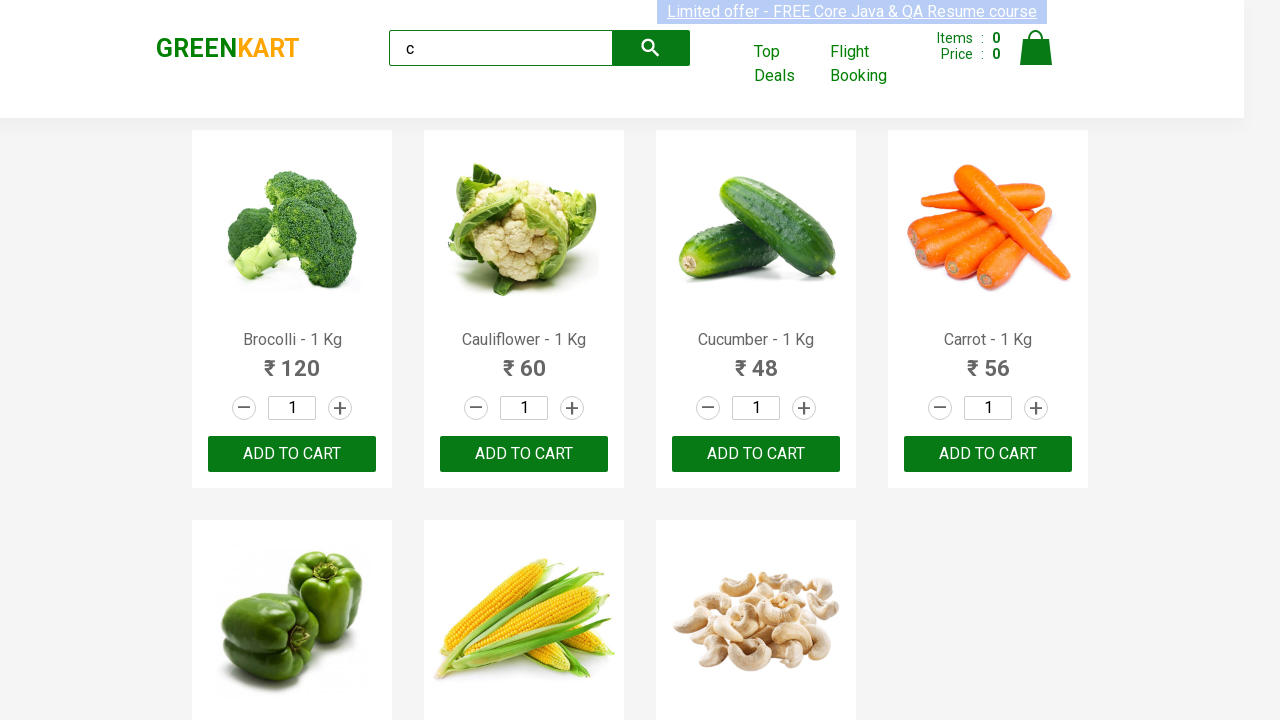

Clicked 'Add to cart' button for Carrot - 1 Kg product at (988, 454) on .products:visible .product >> nth=3 >> button
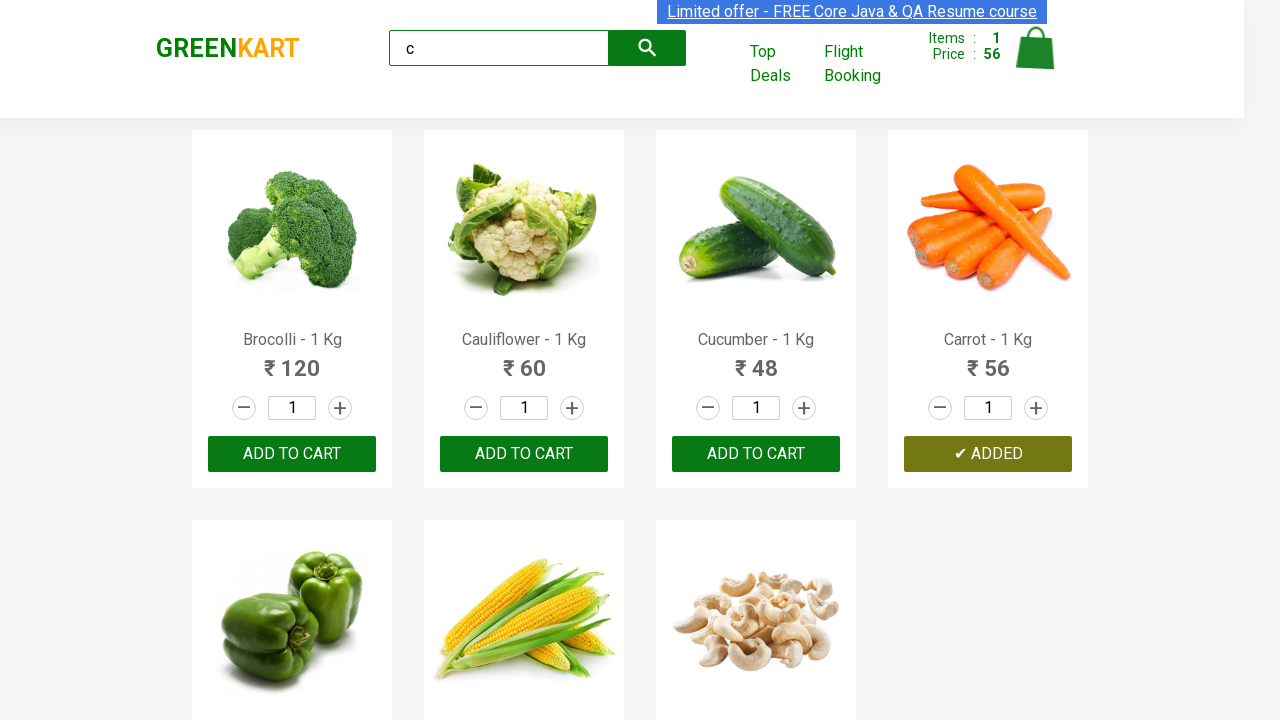

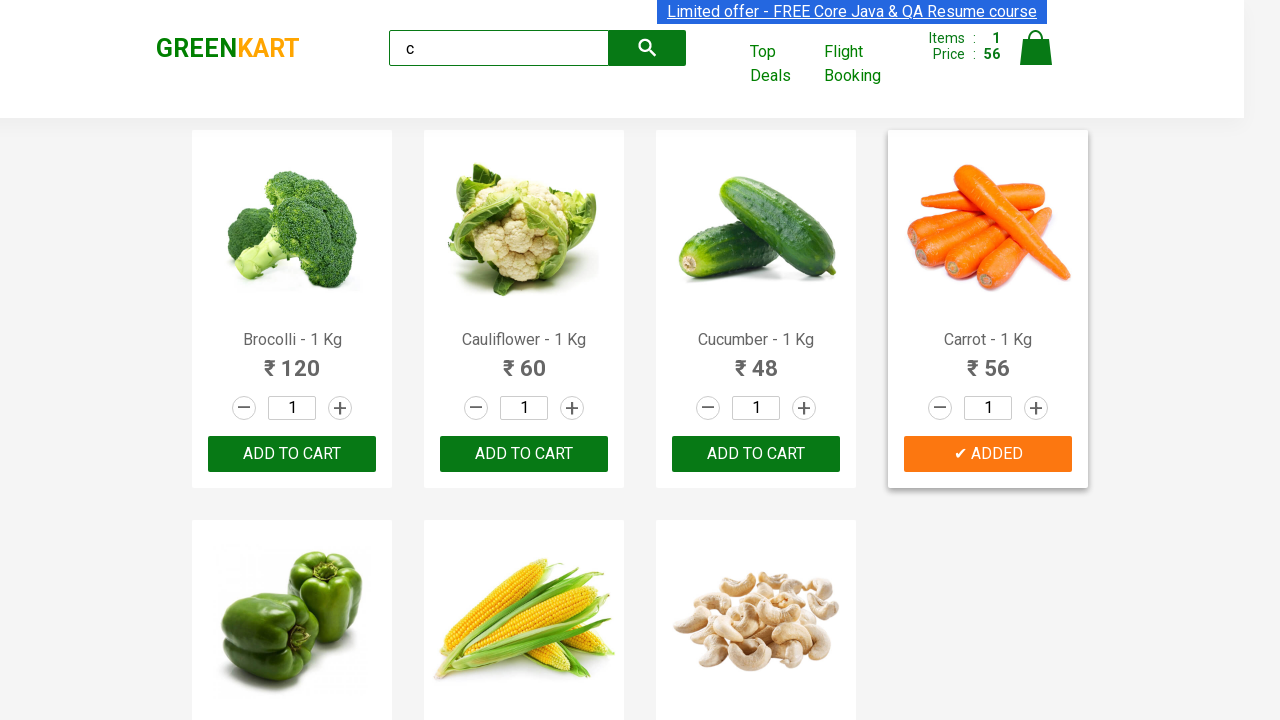